Navigates to Bilibili homepage and clicks on the message/notification button

Starting URL: https://www.bilibili.com

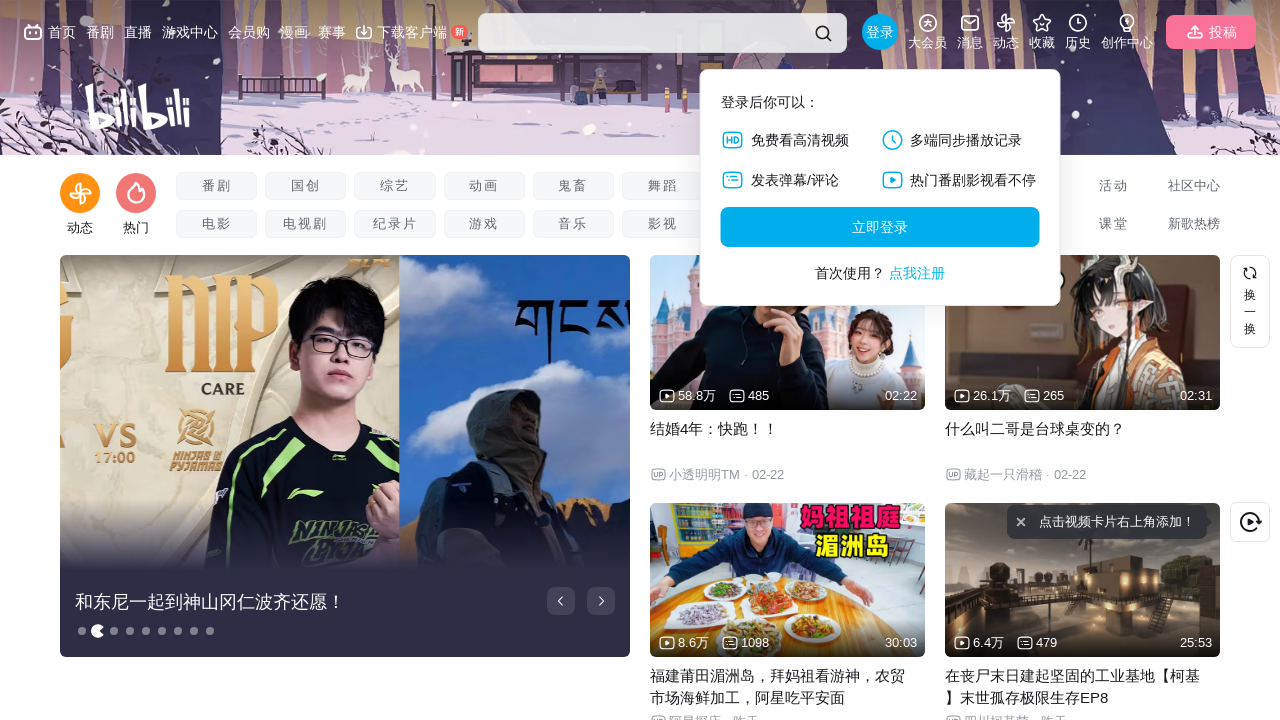

Reloaded Bilibili homepage
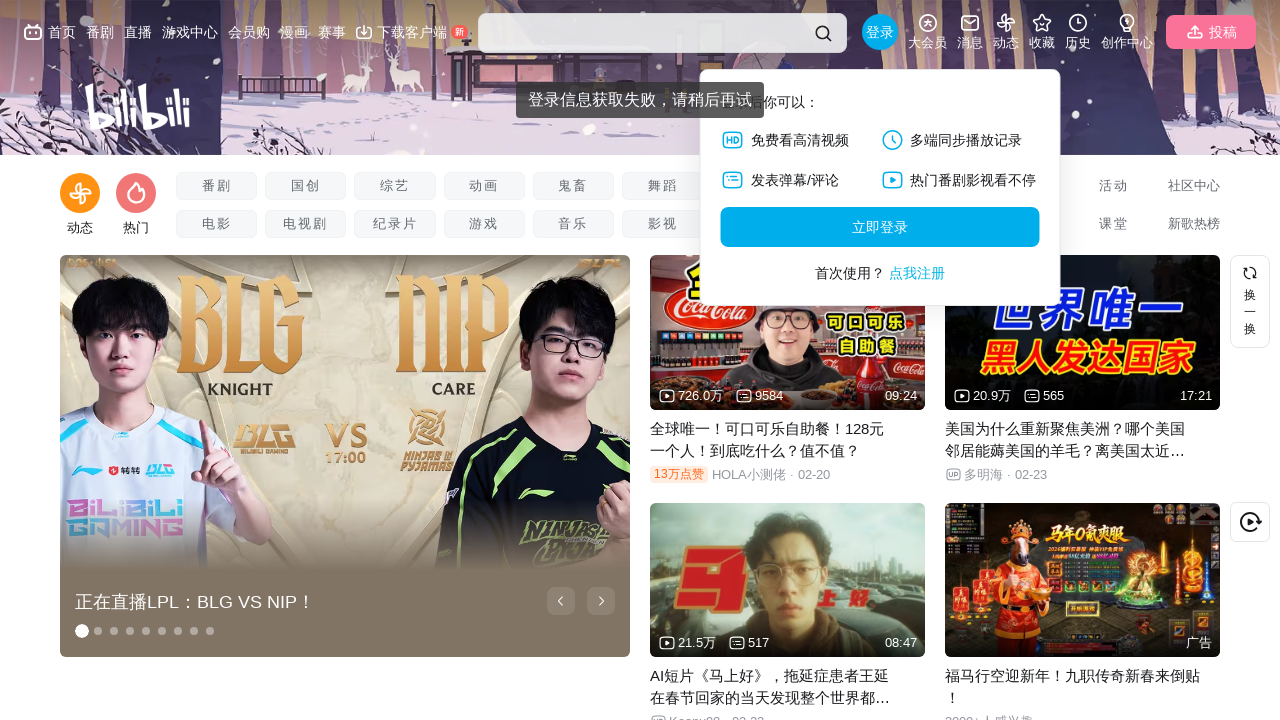

Clicked on the message/notification button (消息) at (970, 43) on xpath=//span[contains(text(), "消息")]
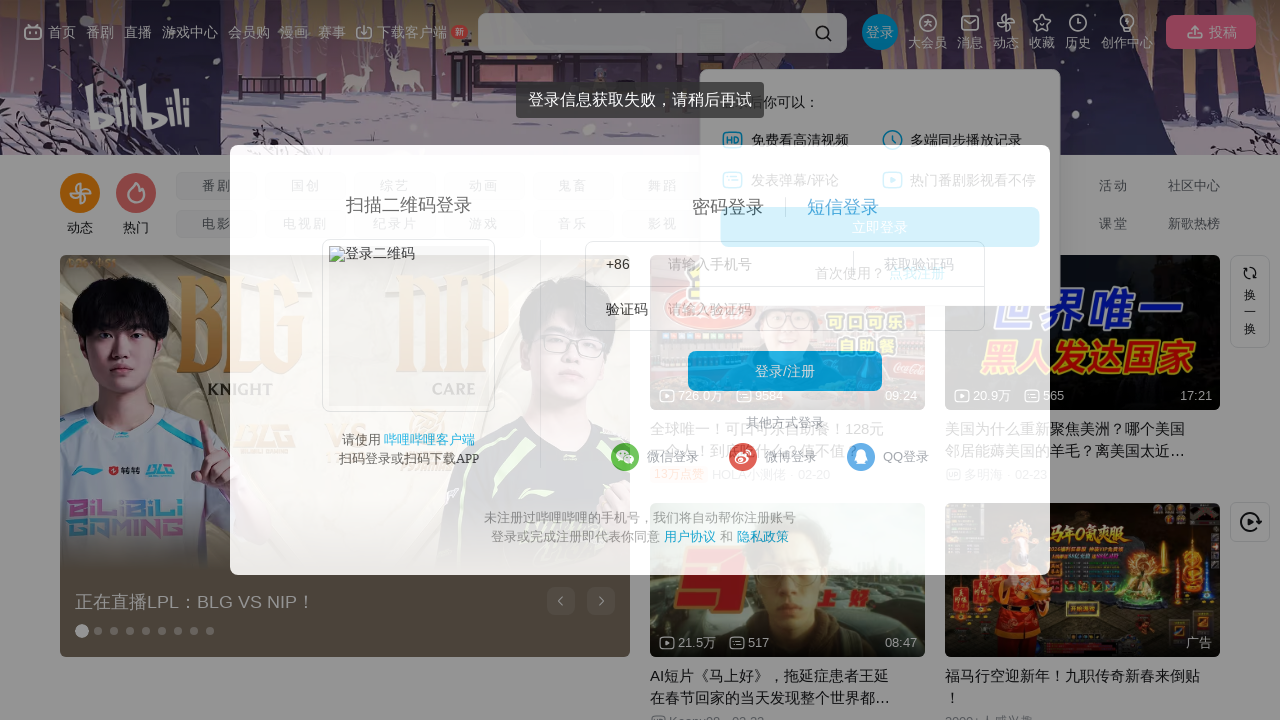

Waited for message panel to appear
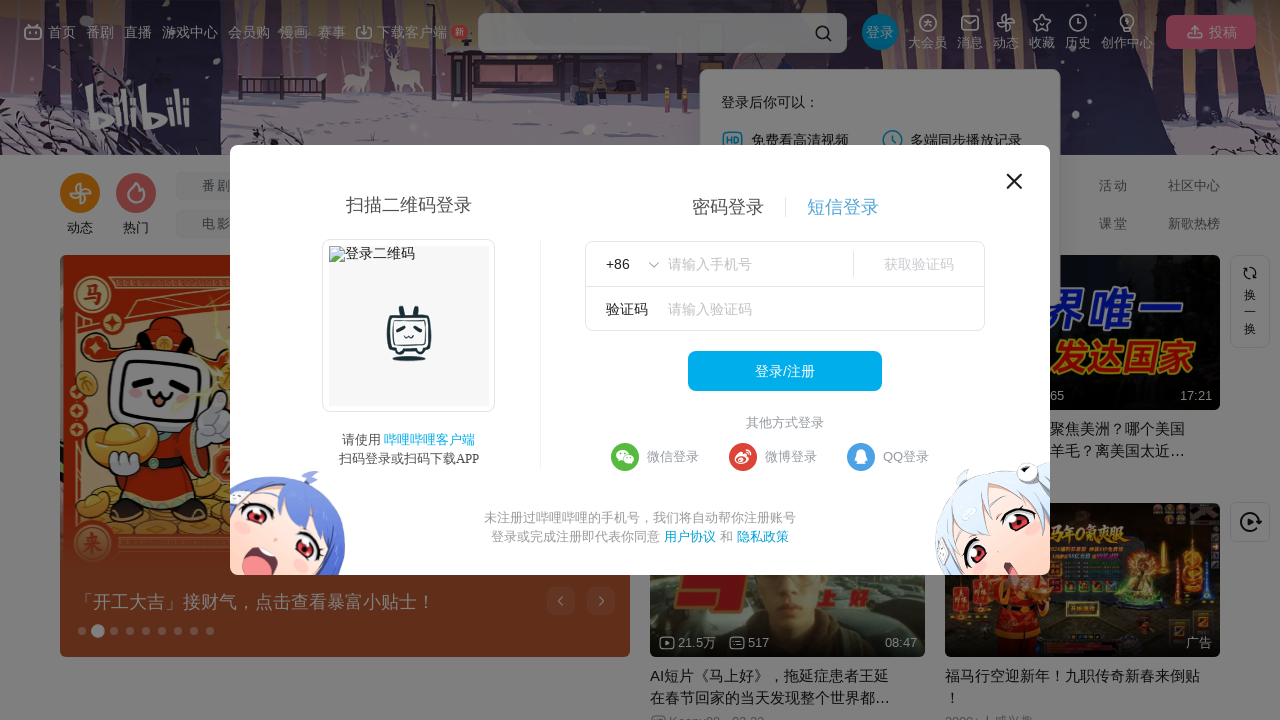

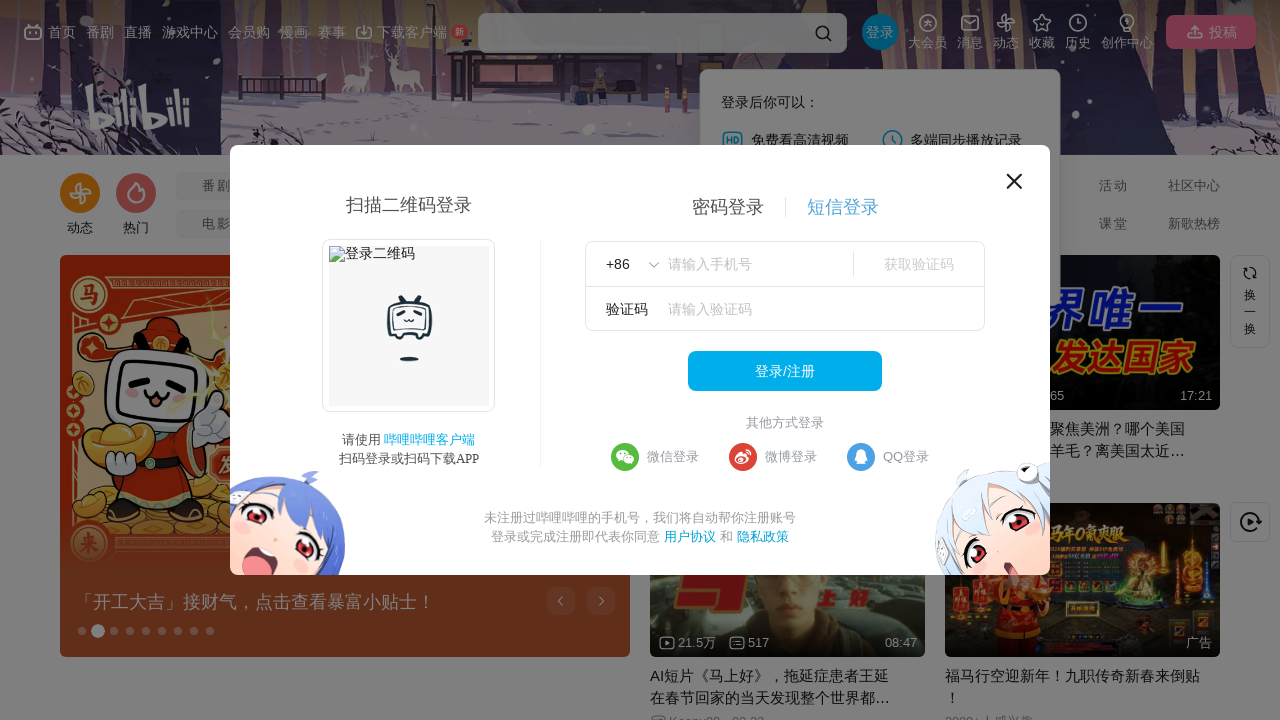